Tests a slow calculator web application by performing an addition operation (7 + 8) and verifying the result equals 15 after waiting for the calculation to complete.

Starting URL: https://bonigarcia.dev/selenium-webdriver-java/slow-calculator.html

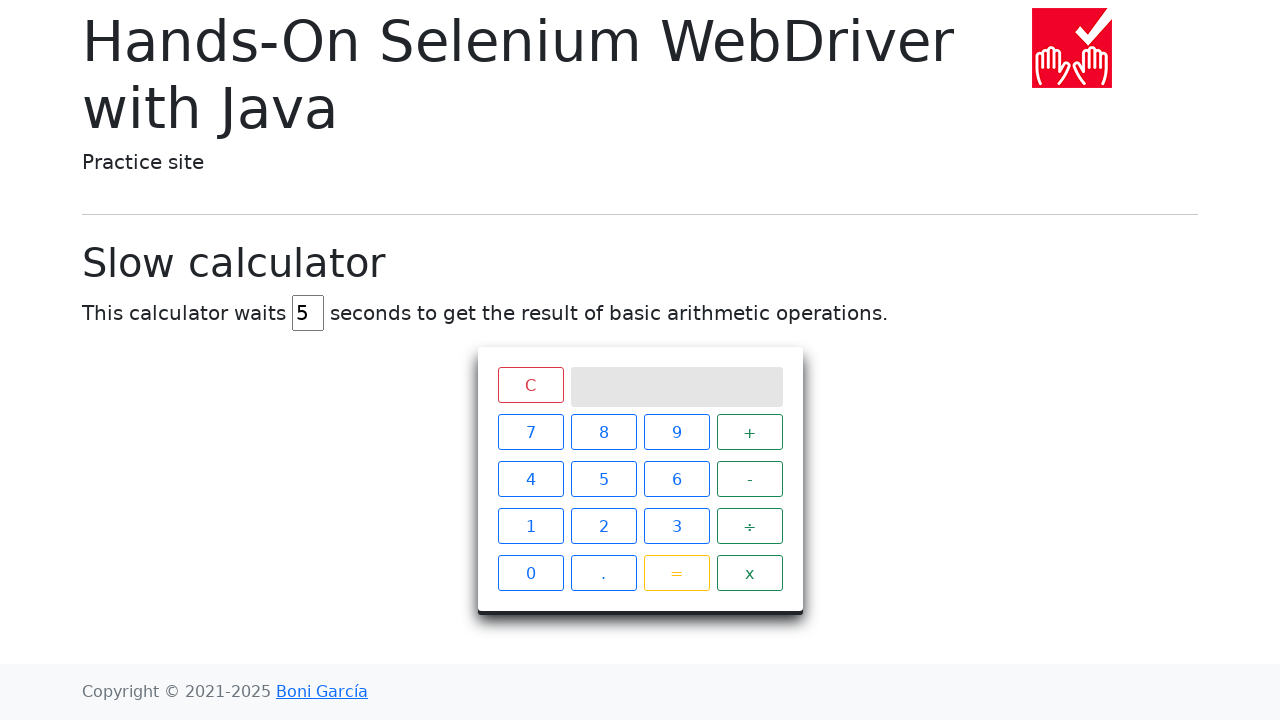

Cleared the delay input field on #delay
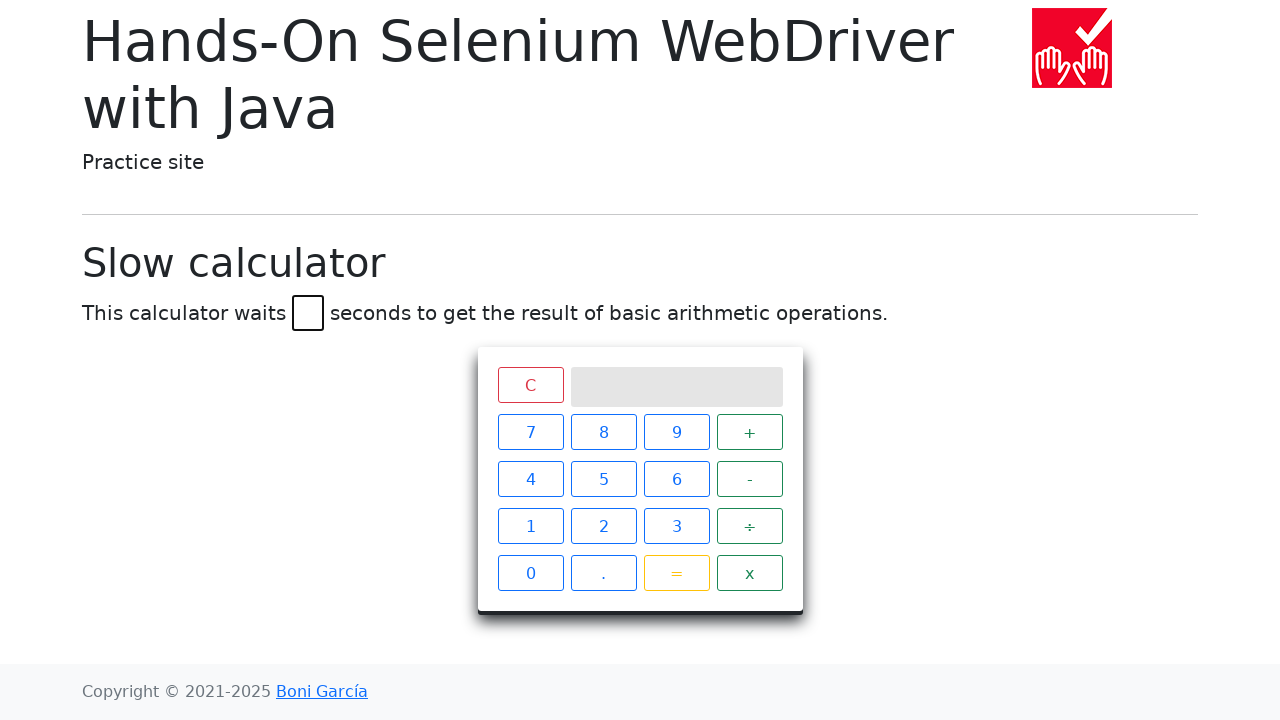

Set delay value to 3 seconds on #delay
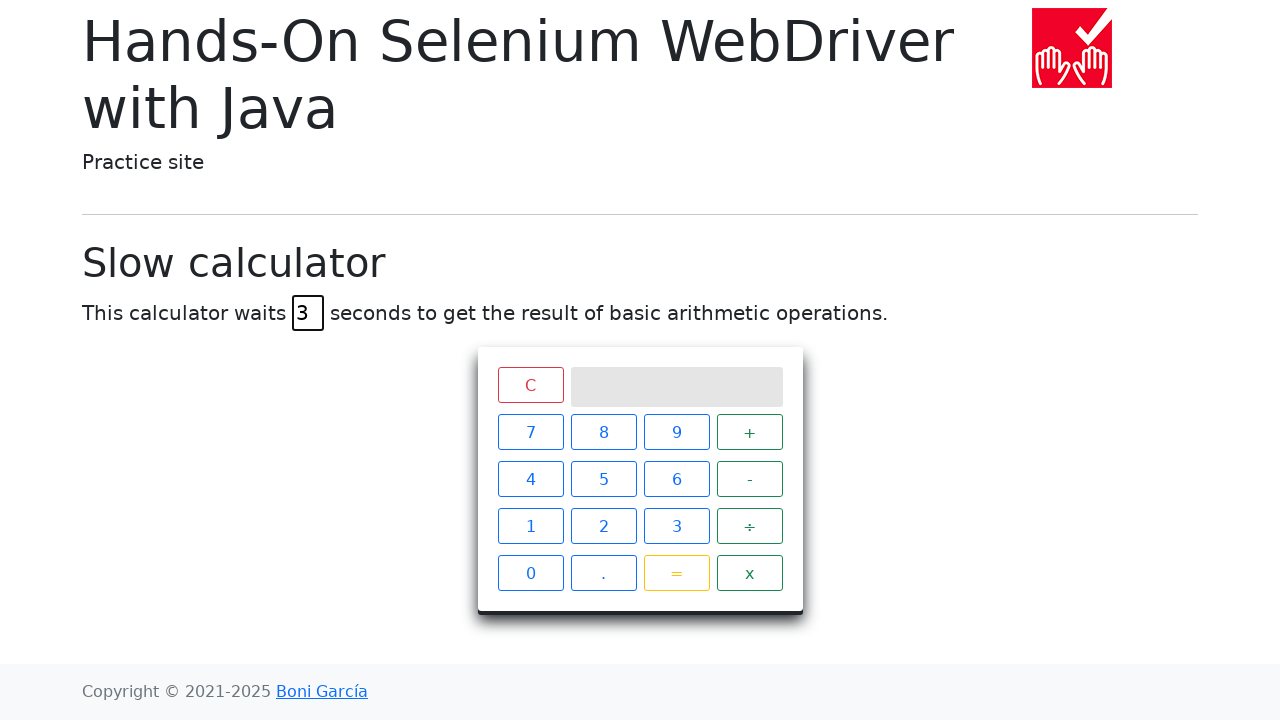

Clicked number 7 on calculator at (530, 432) on xpath=//span[text()='7']
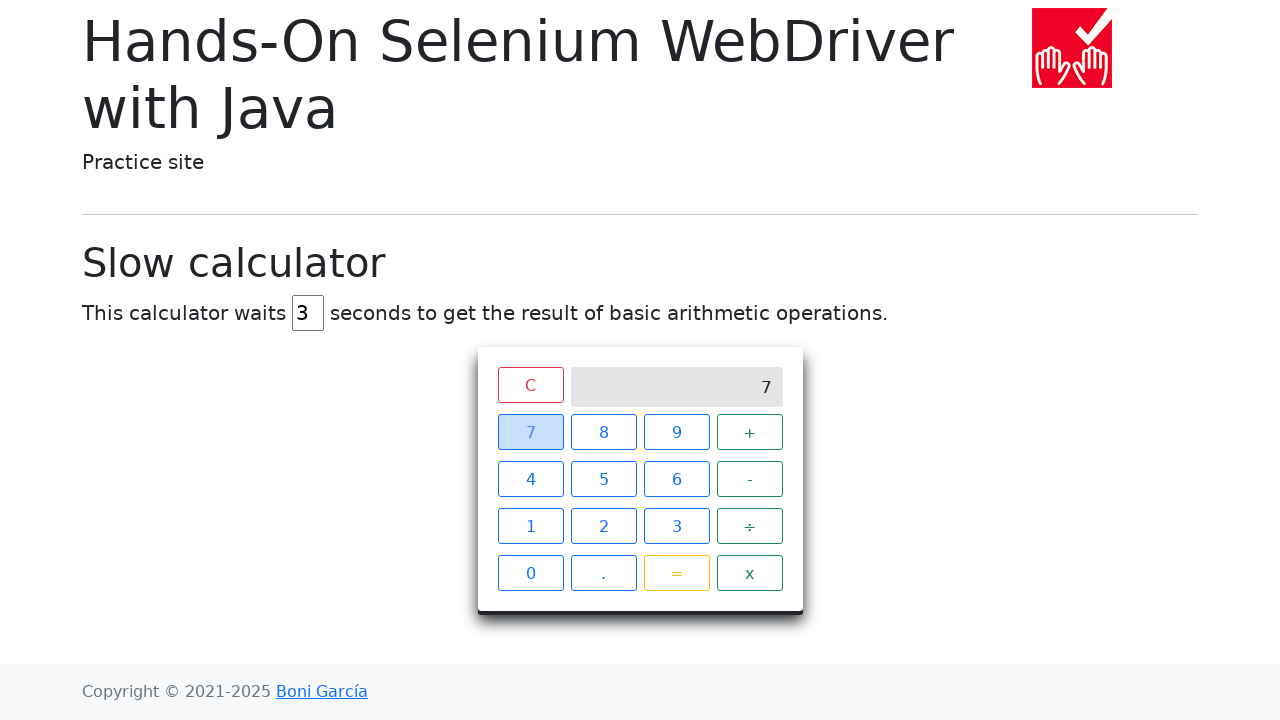

Clicked plus operator at (750, 432) on xpath=//span[text()='+']
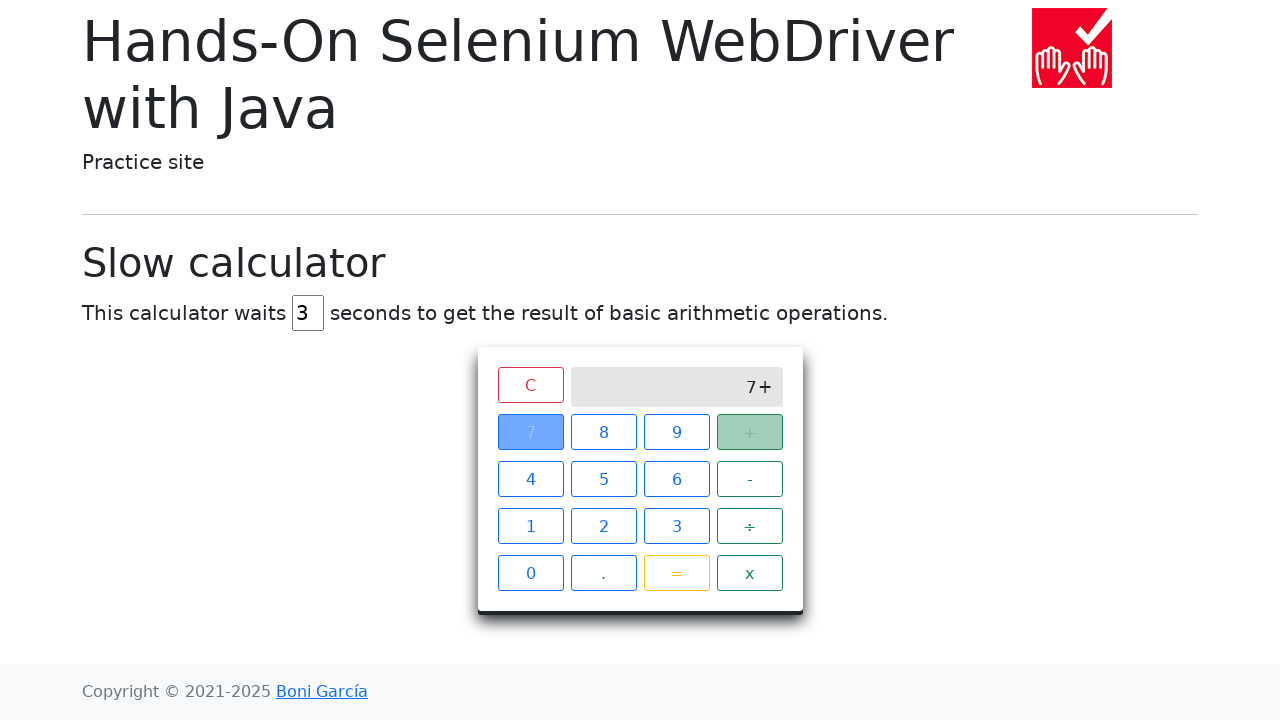

Clicked number 8 on calculator at (604, 432) on xpath=//span[text()='8']
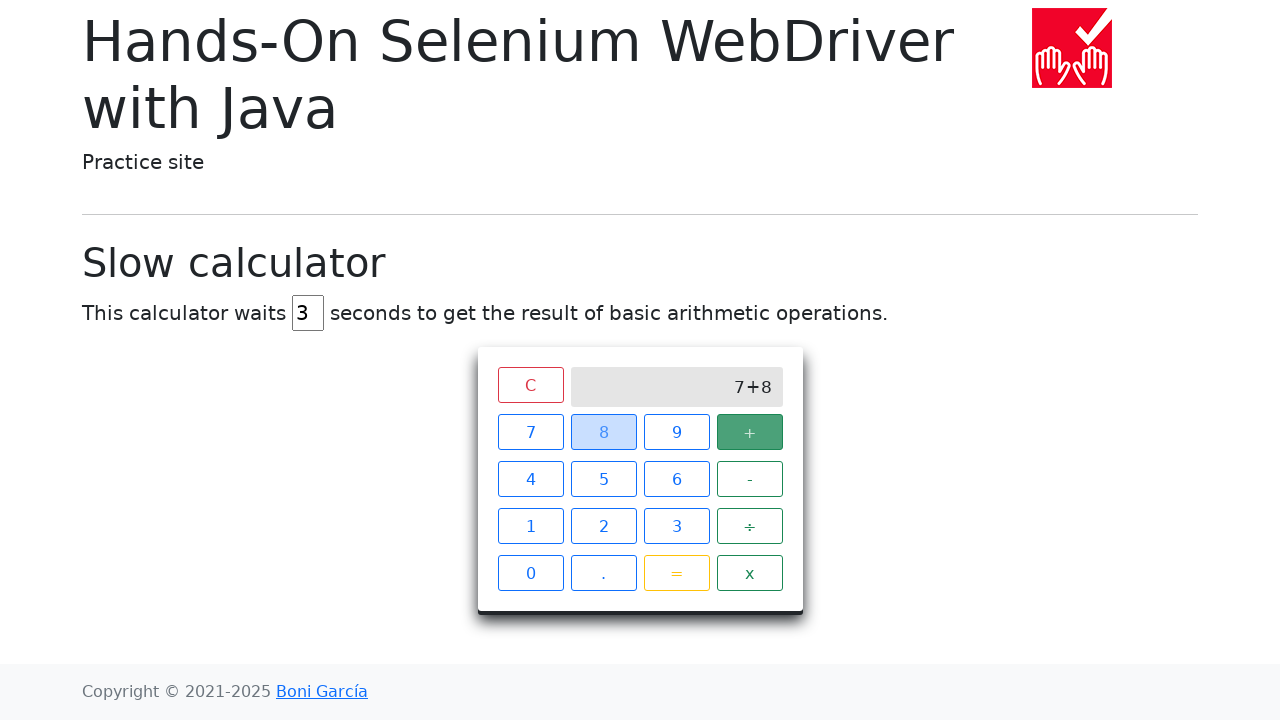

Clicked equals button to calculate result at (676, 573) on span.btn.btn-outline-warning
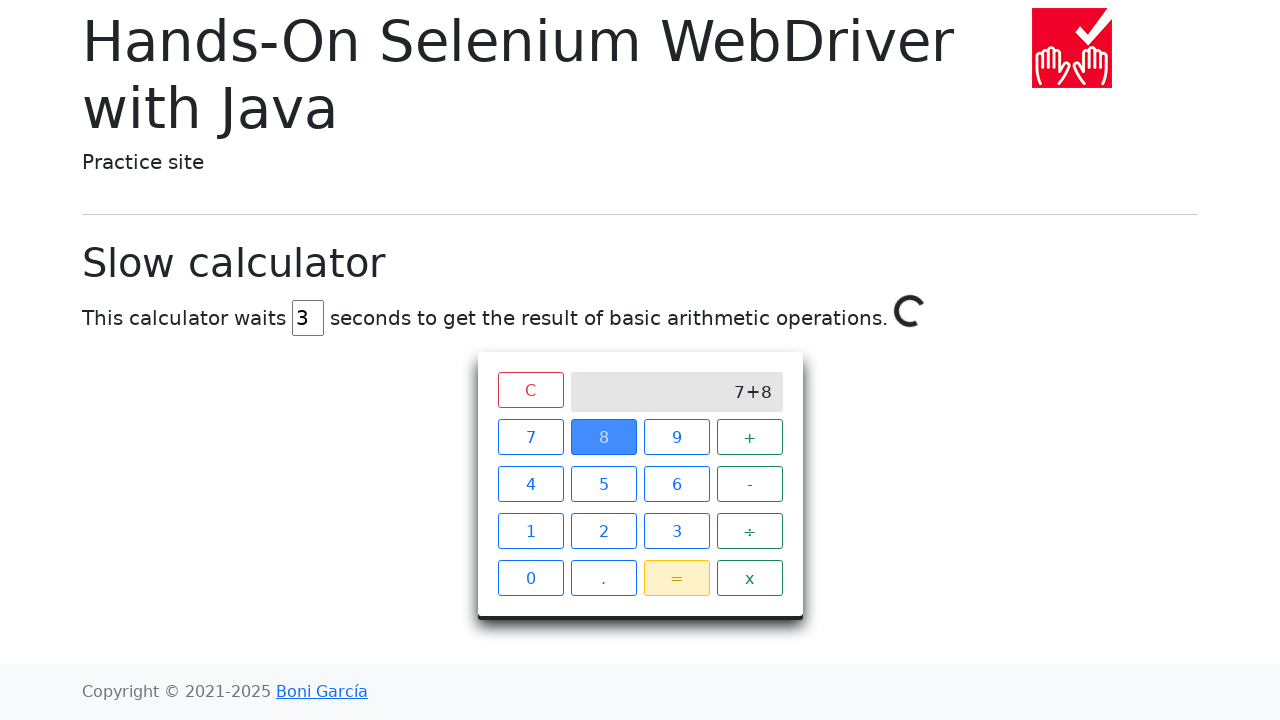

Waited for slow calculator to complete computation and display result 15
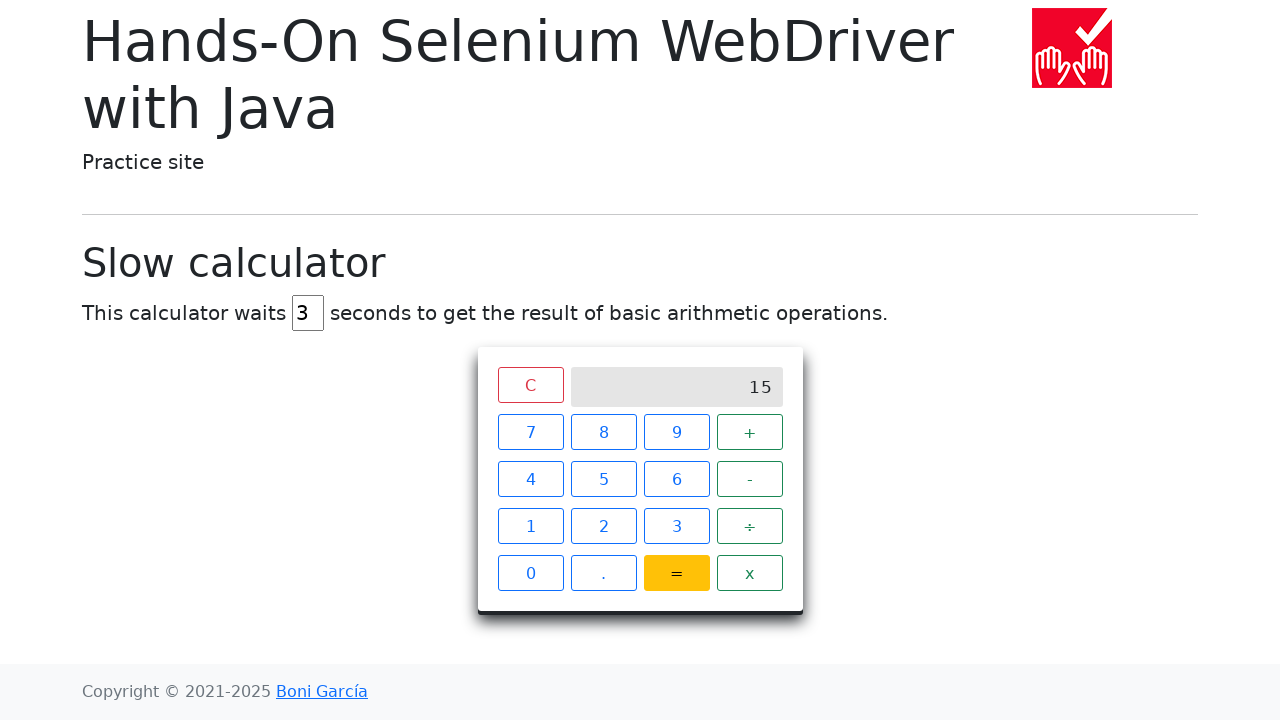

Retrieved result text from calculator screen
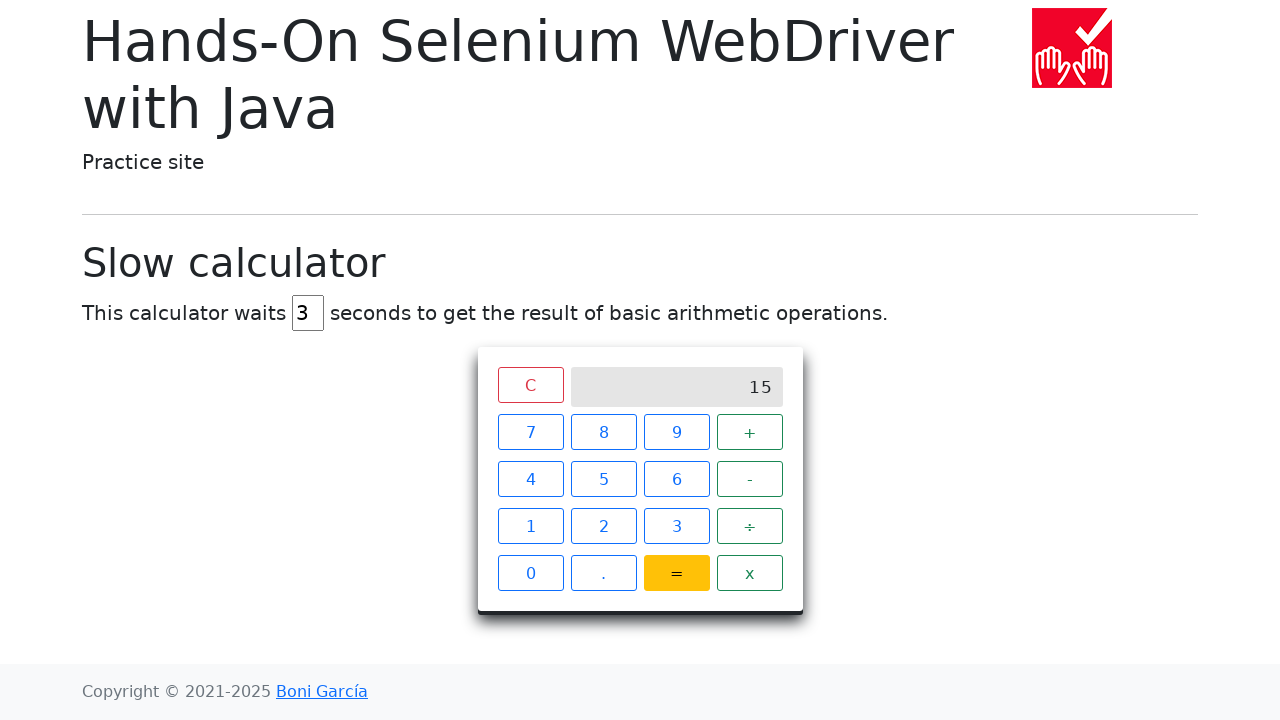

Verified that 7 + 8 = 15 assertion passed
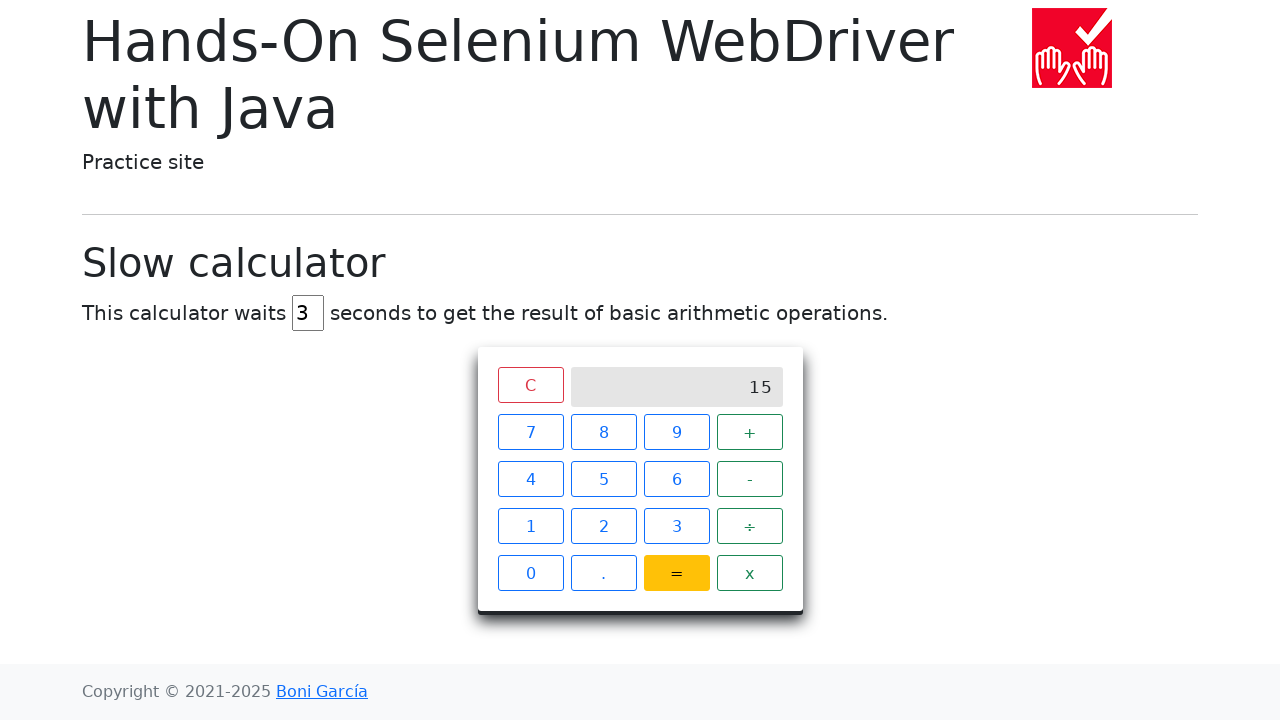

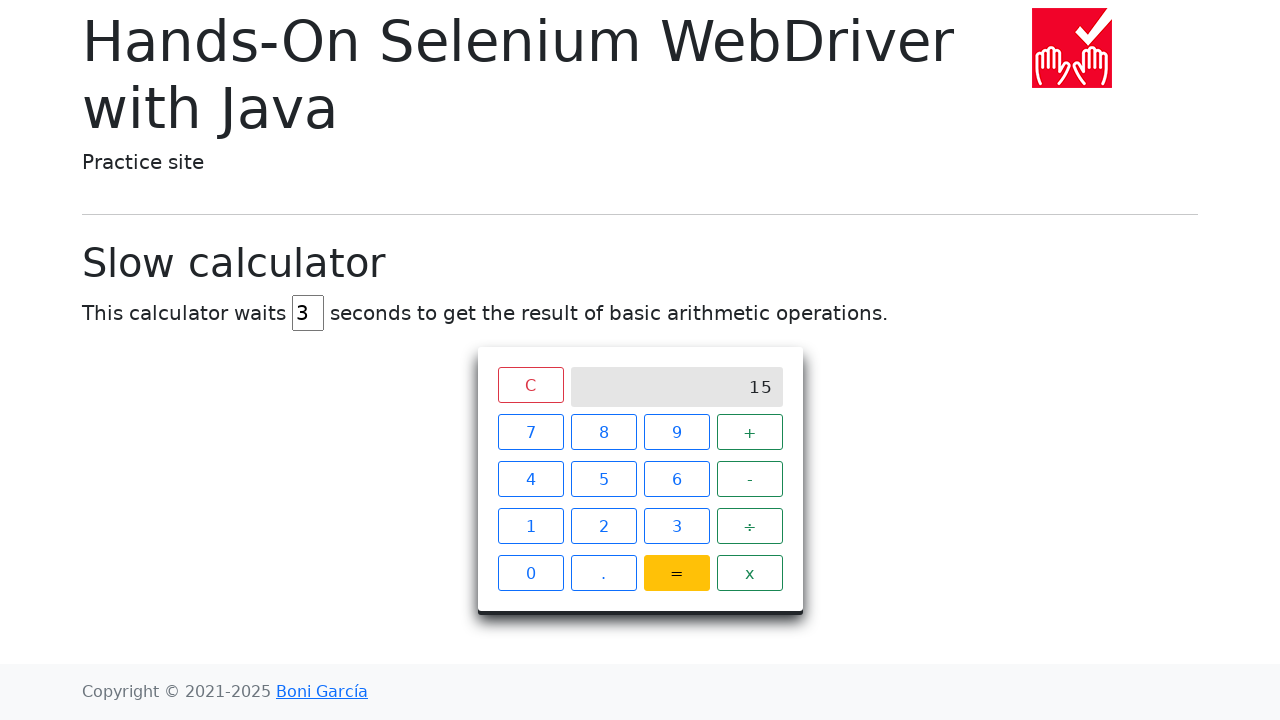